Tests successful user registration by filling all required fields in the registration form and submitting it, then verifies the success message and logs out.

Starting URL: https://parabank.parasoft.com/parabank/index.htm

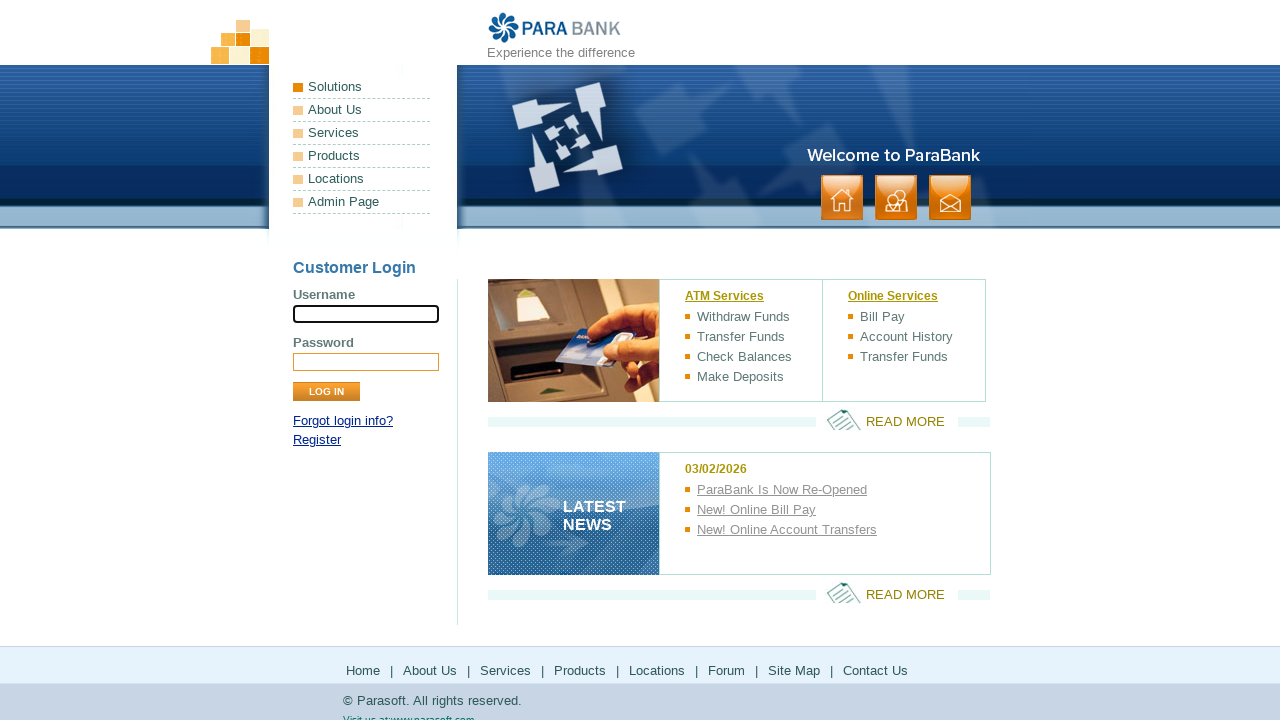

Clicked Register link at (317, 440) on text=Register
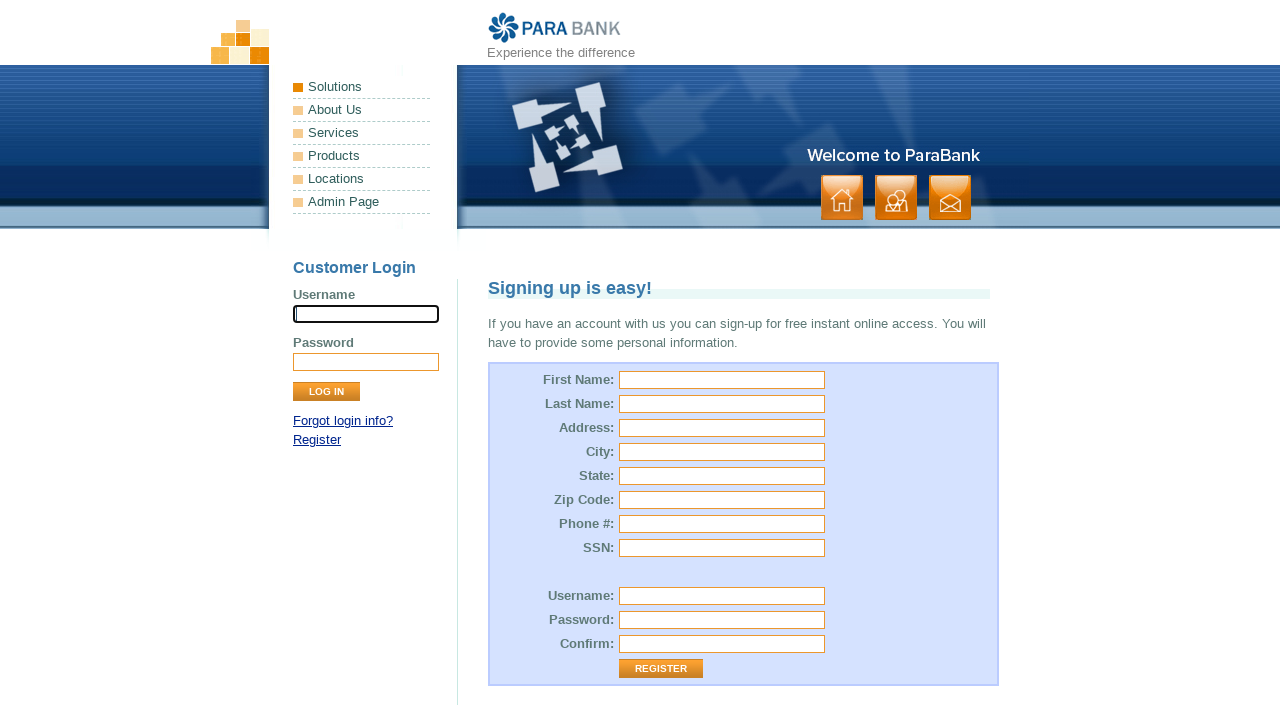

Registration form loaded
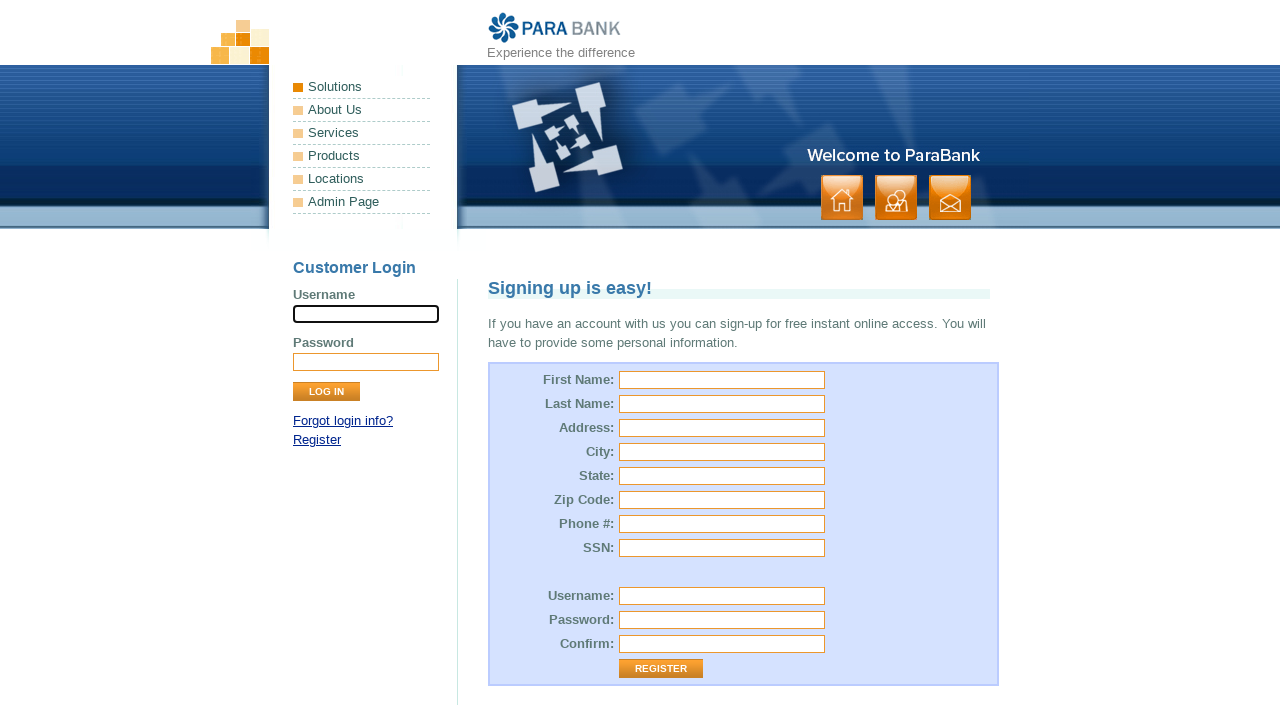

Filled first name field with 'Rahul' on #customer\.firstName
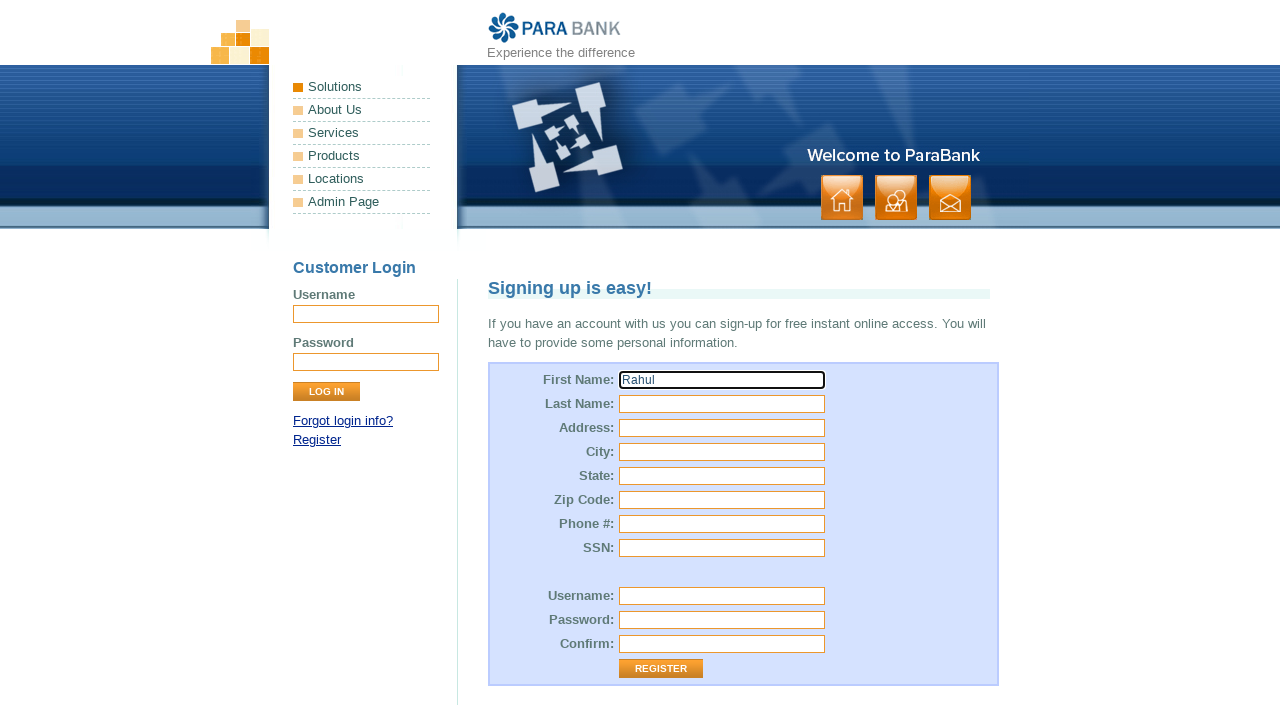

Filled last name field with 'Dravid' on #customer\.lastName
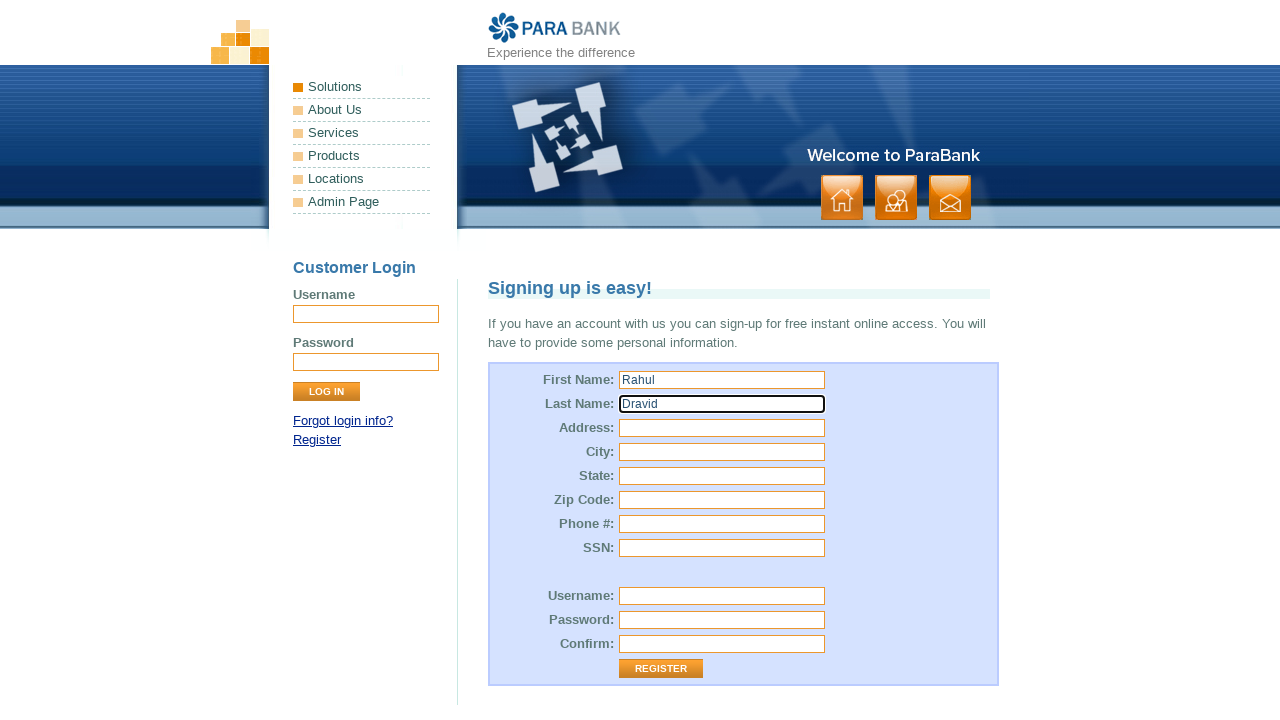

Filled street address field with 'charminar' on #customer\.address\.street
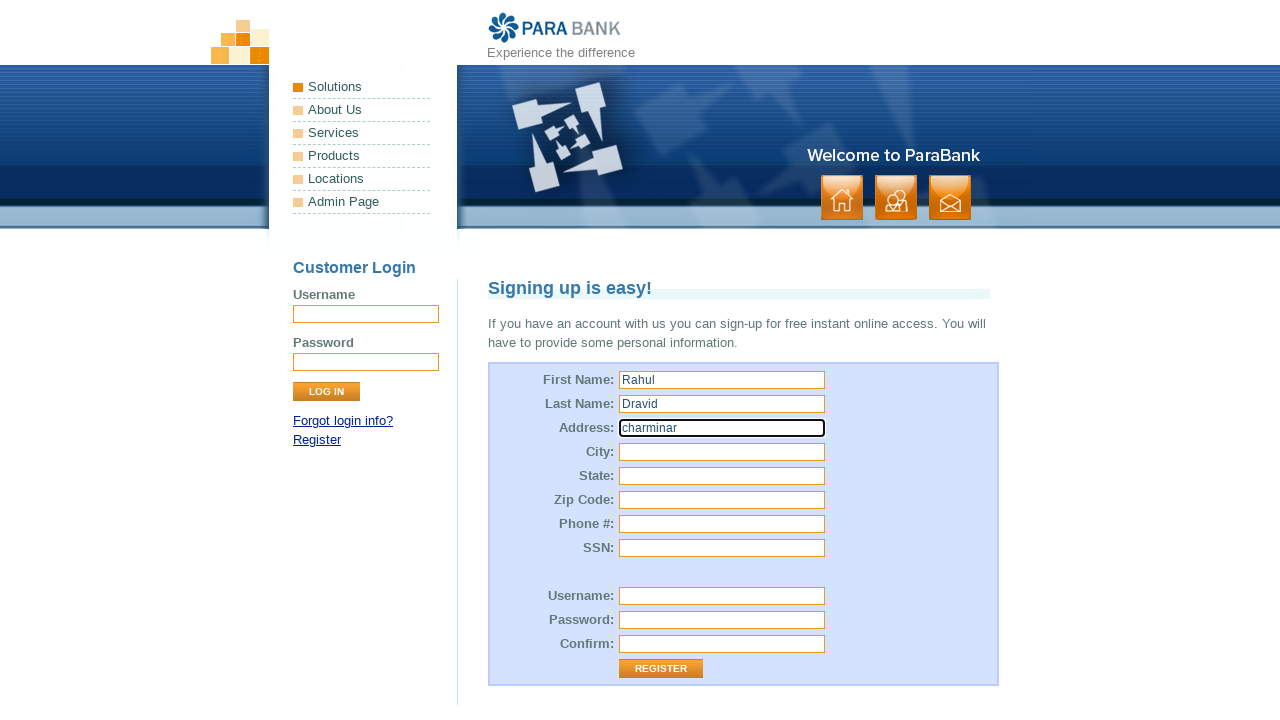

Filled city field with 'hyderabad' on #customer\.address\.city
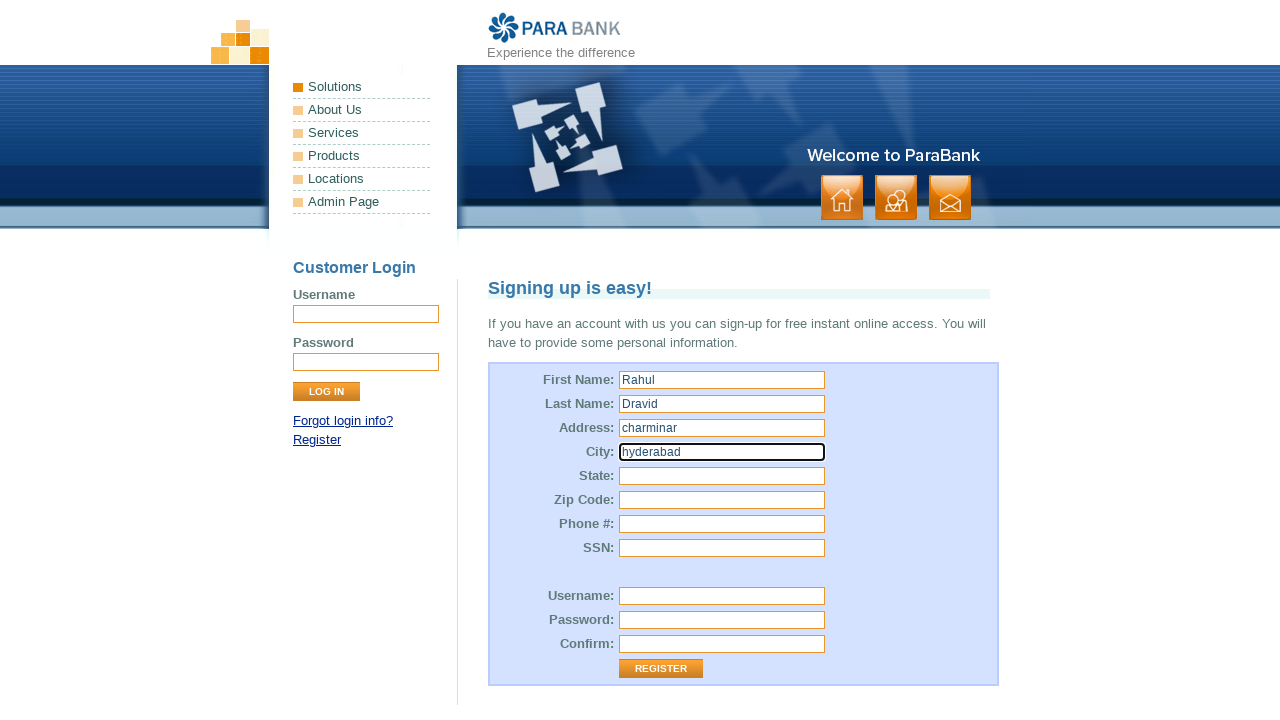

Filled state field with 'Andhra pradesh' on #customer\.address\.state
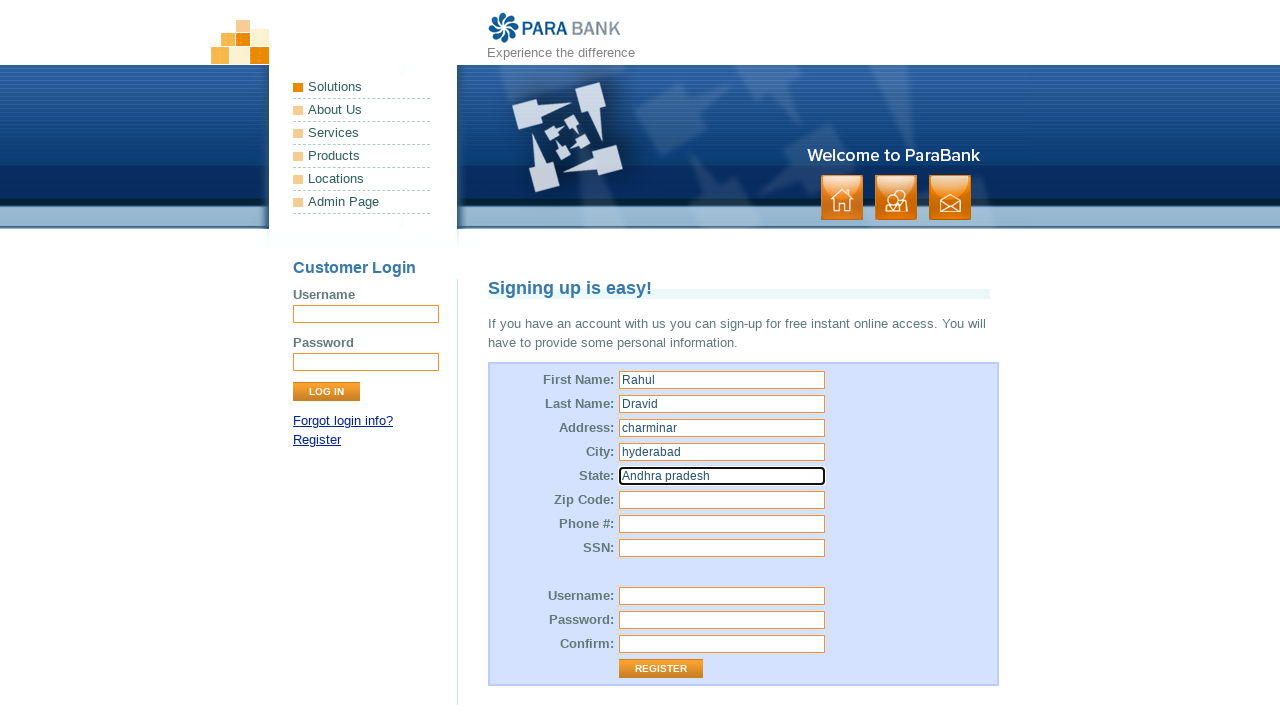

Filled zip code field with '222143' on #customer\.address\.zipCode
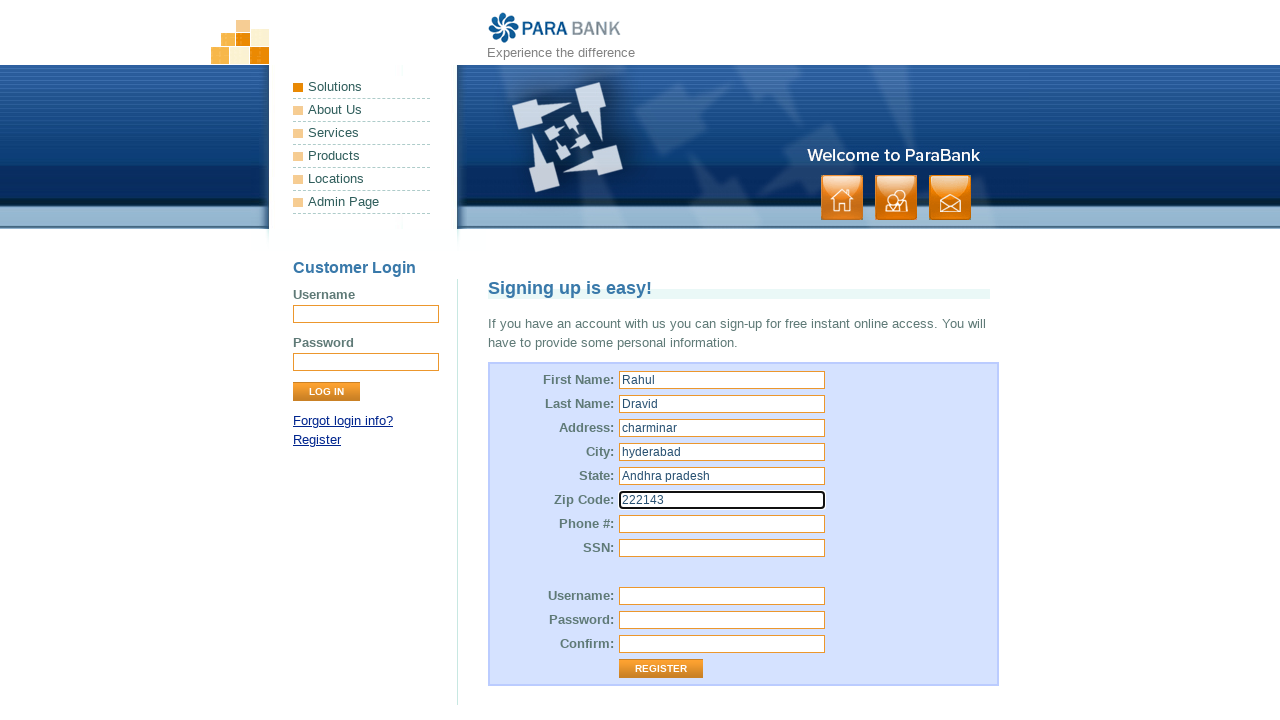

Filled phone number field with '9876543210' on #customer\.phoneNumber
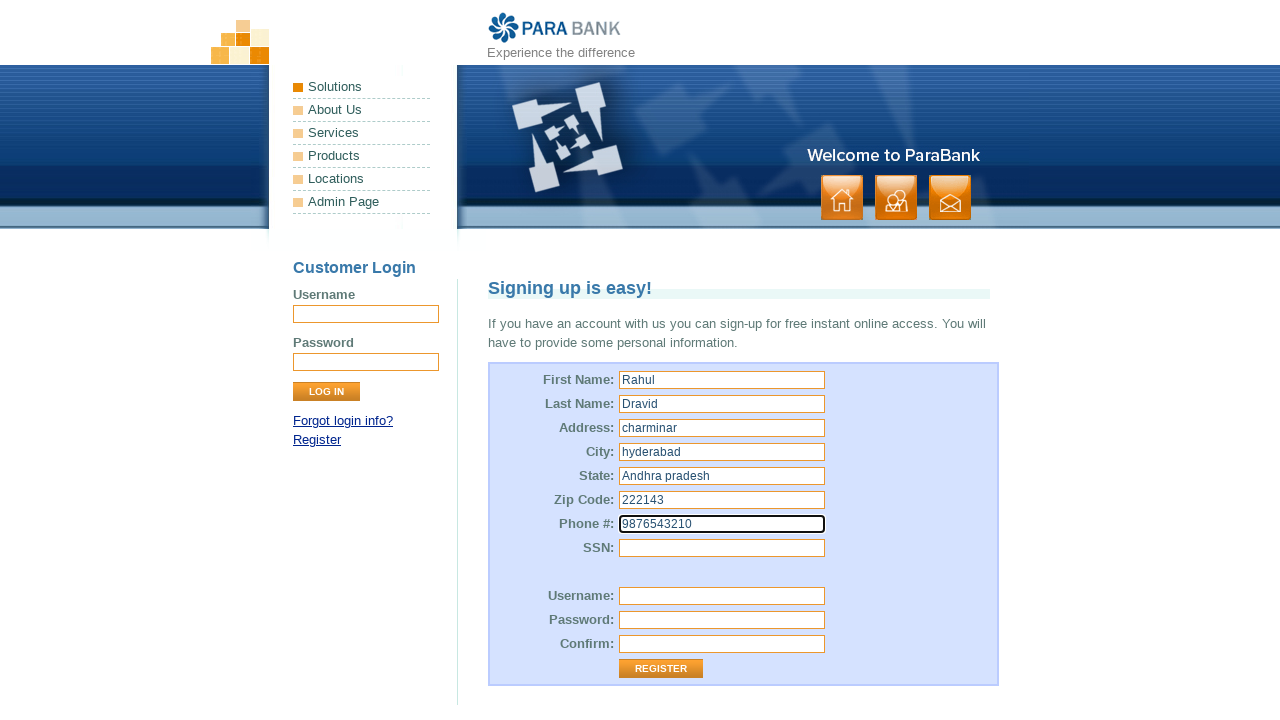

Filled SSN field with '332-25-45617' on #customer\.ssn
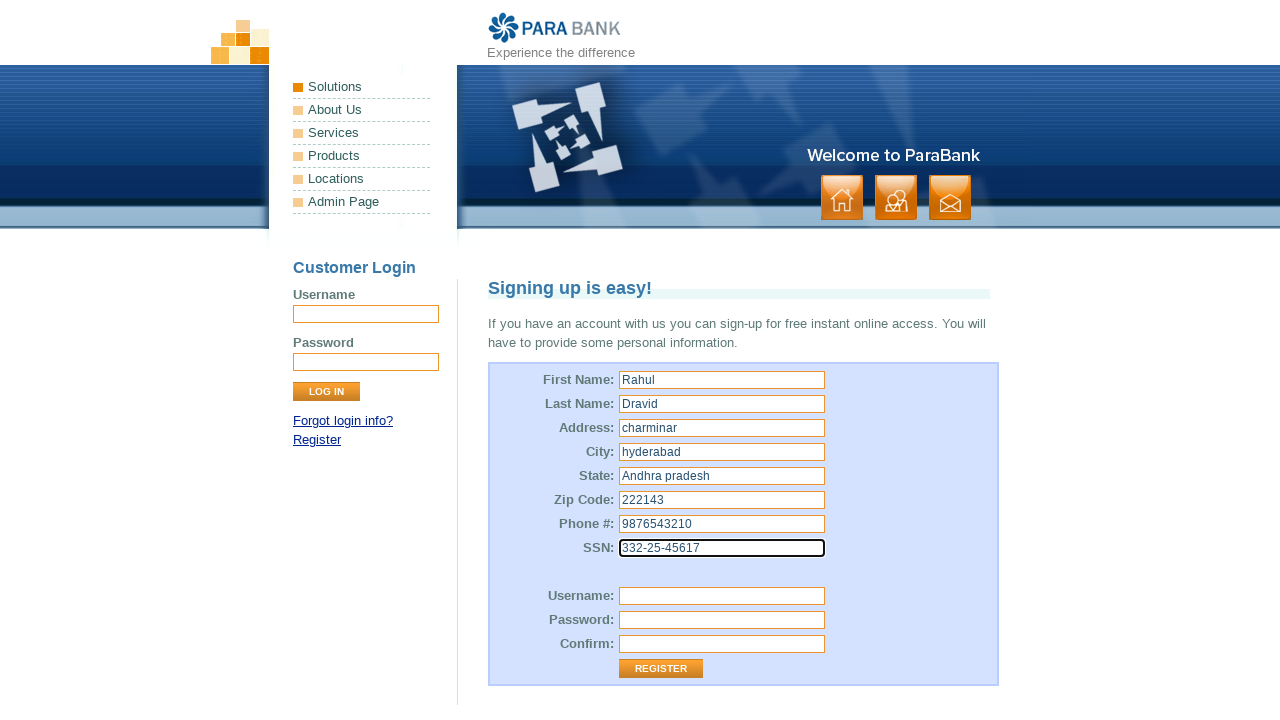

Filled username field with 'testuser_reg_abc123' on #customer\.username
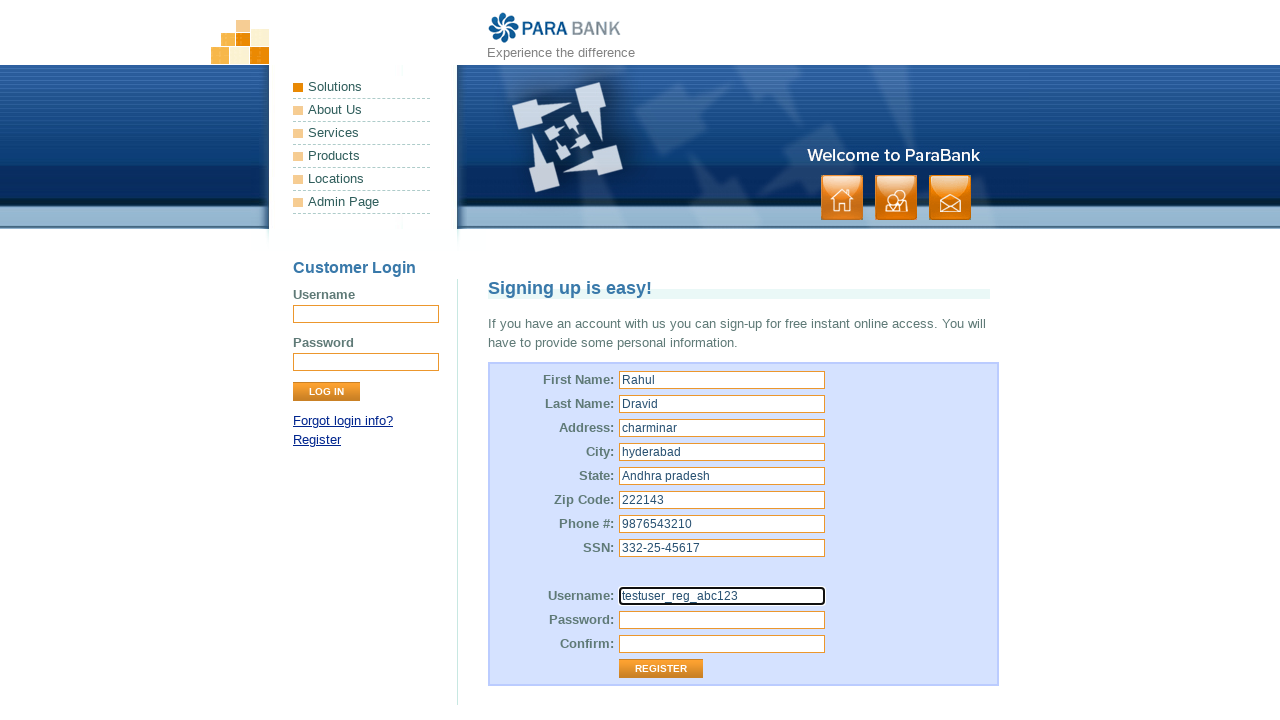

Filled password field with 'R@hul123' on #customer\.password
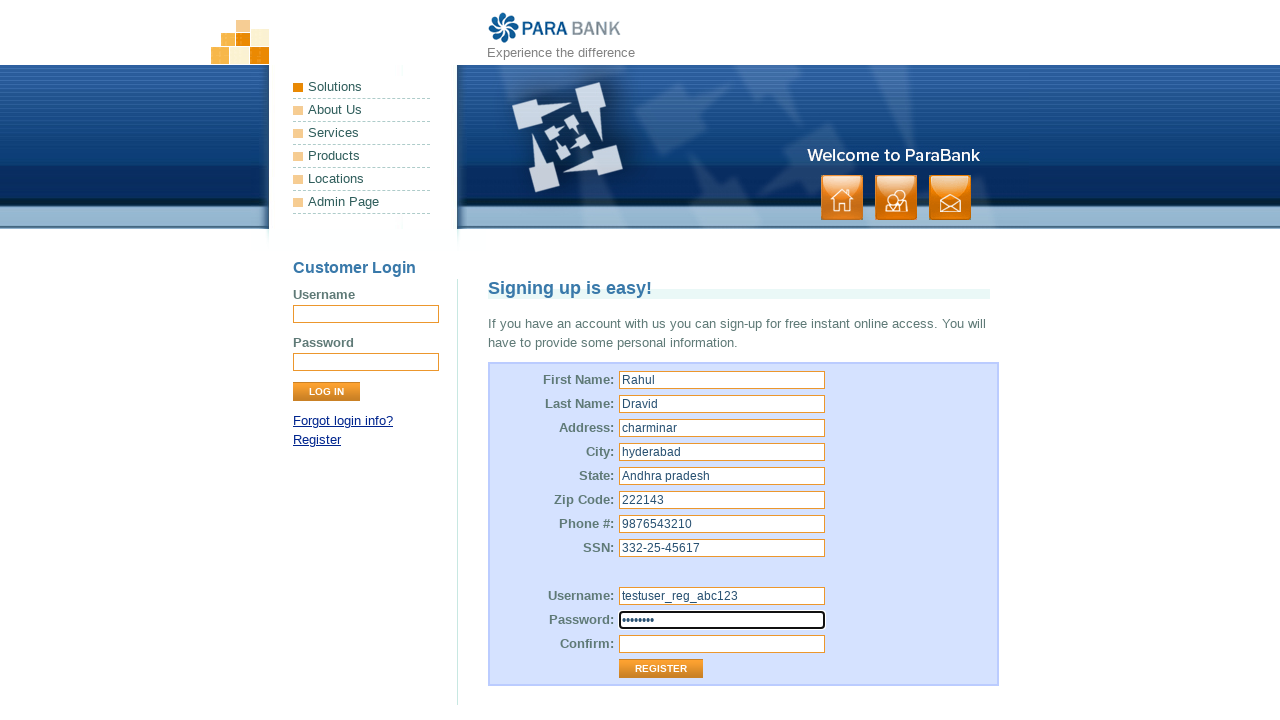

Filled repeated password field with 'R@hul123' on #repeatedPassword
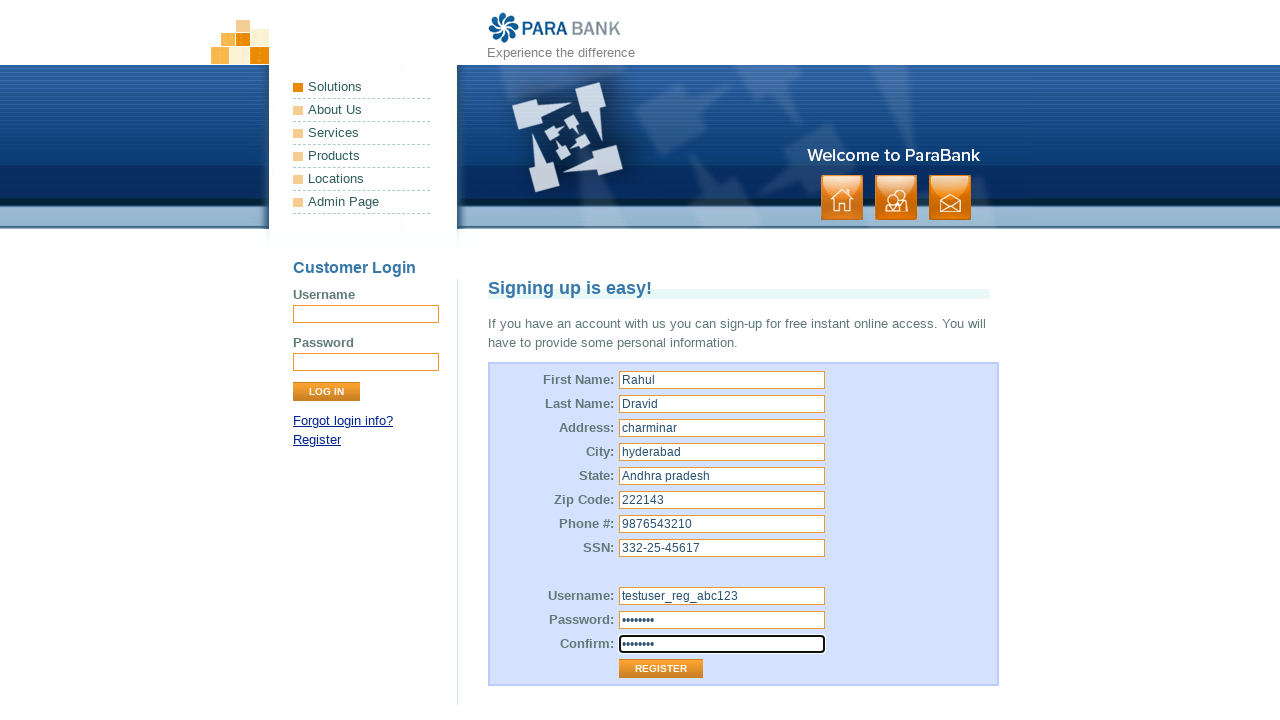

Clicked Register button to submit registration form at (661, 669) on input[value='Register']
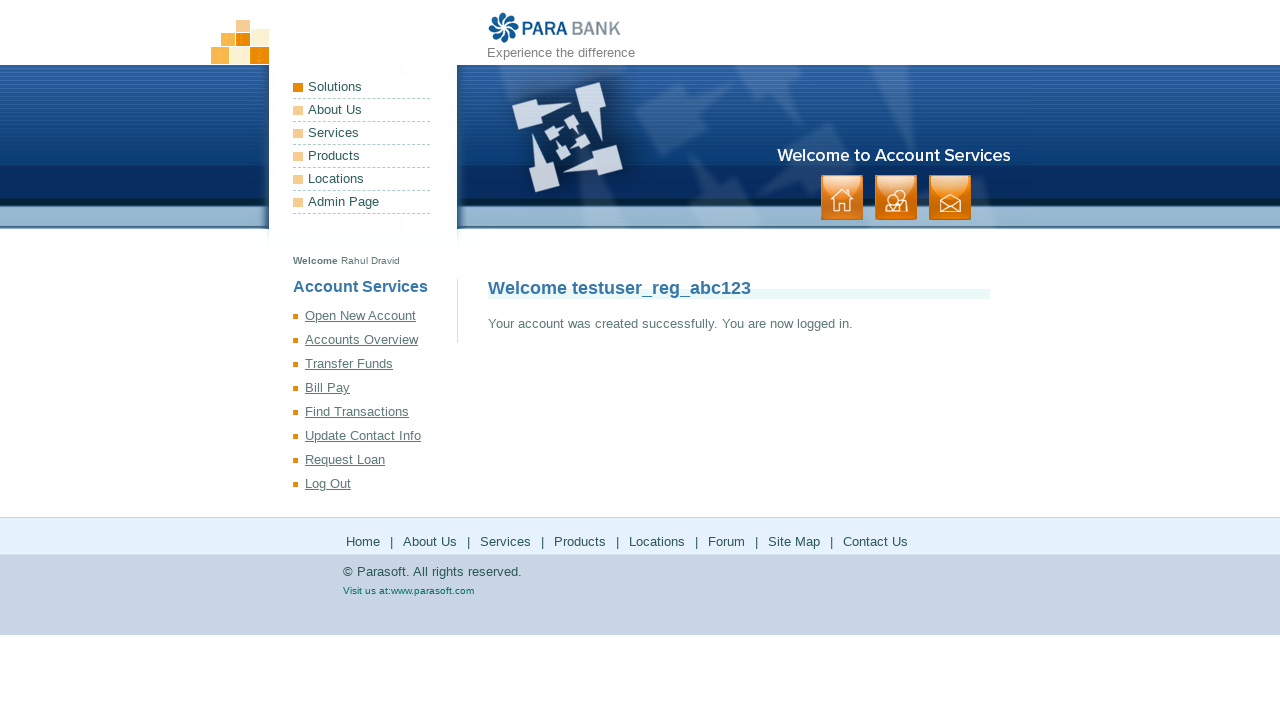

Success message appeared confirming registration
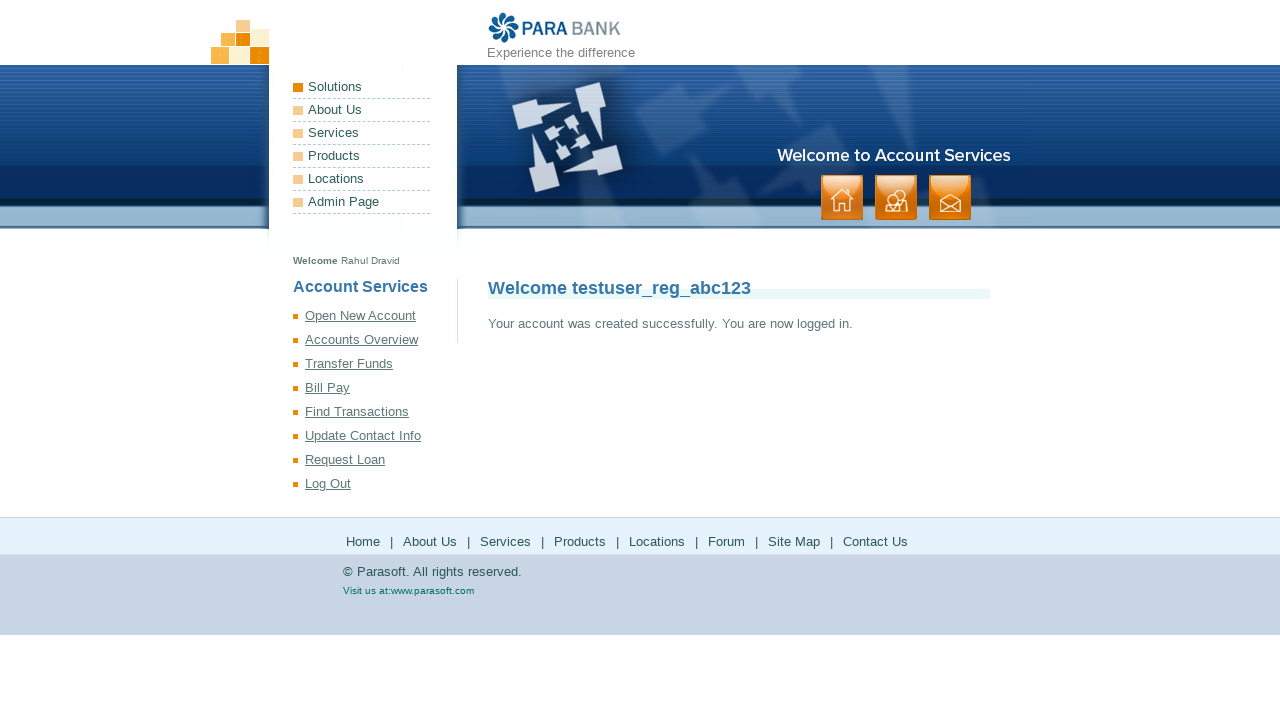

Clicked Log Out link at (375, 484) on text=Log Out
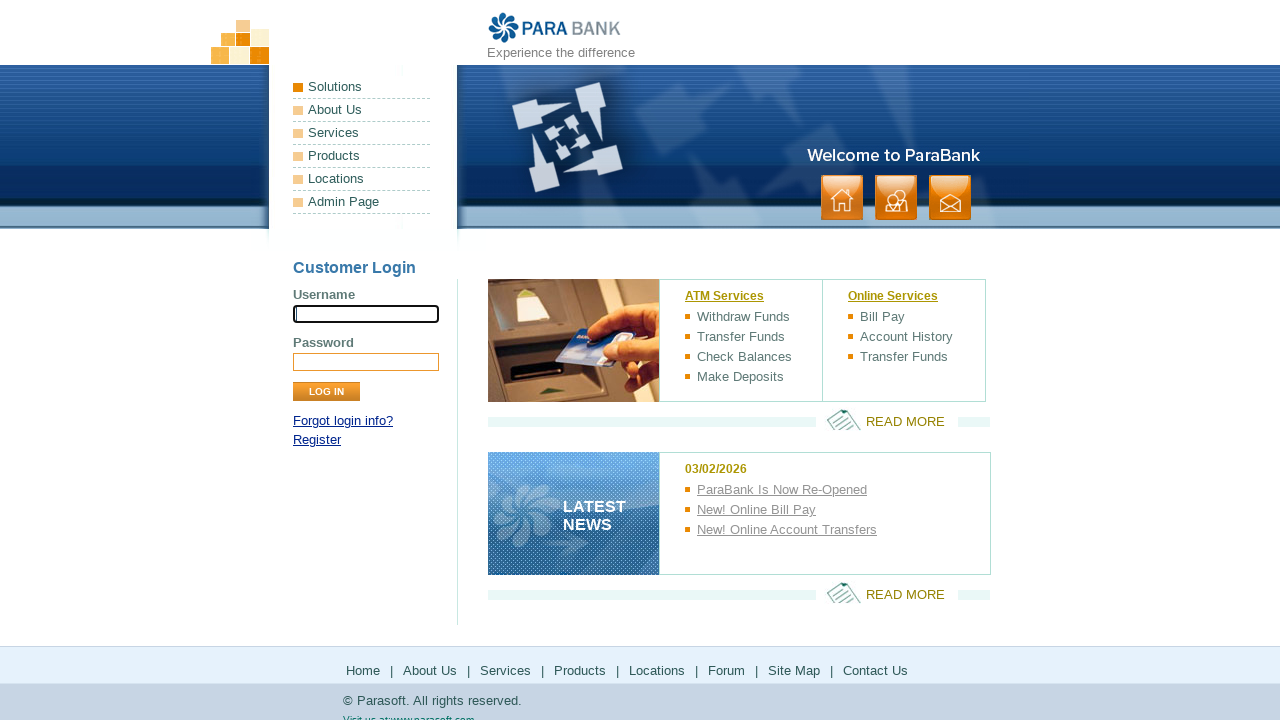

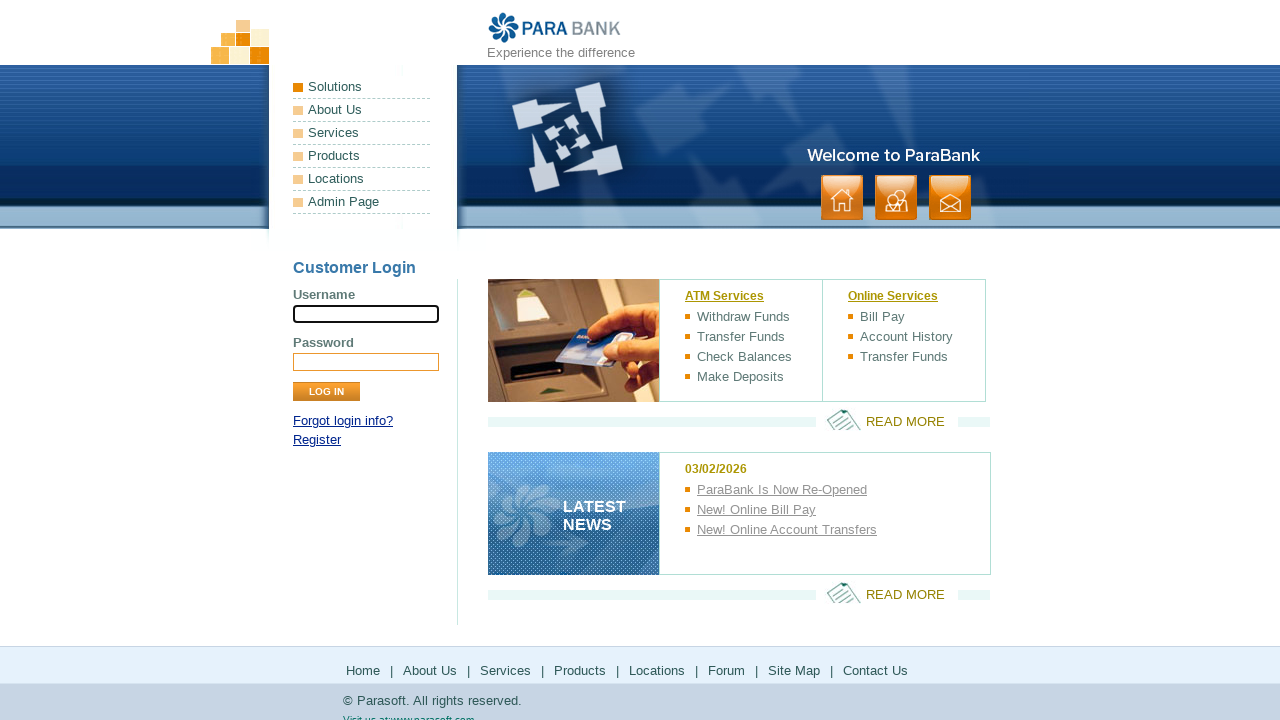